Tests various UI interactions including show/hide textbox functionality, handling JavaScript dialog popups, mouse hover actions, and interacting with elements inside an iframe.

Starting URL: https://rahulshettyacademy.com/AutomationPractice/

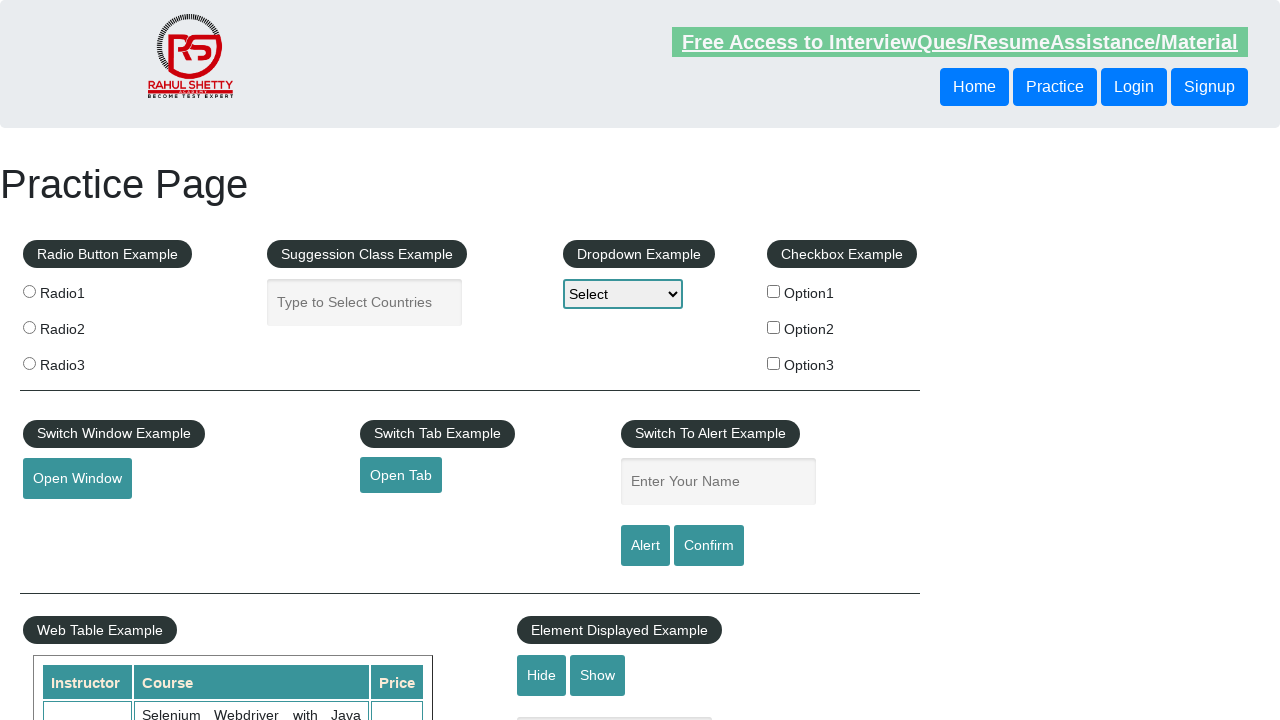

Verified textbox is initially visible
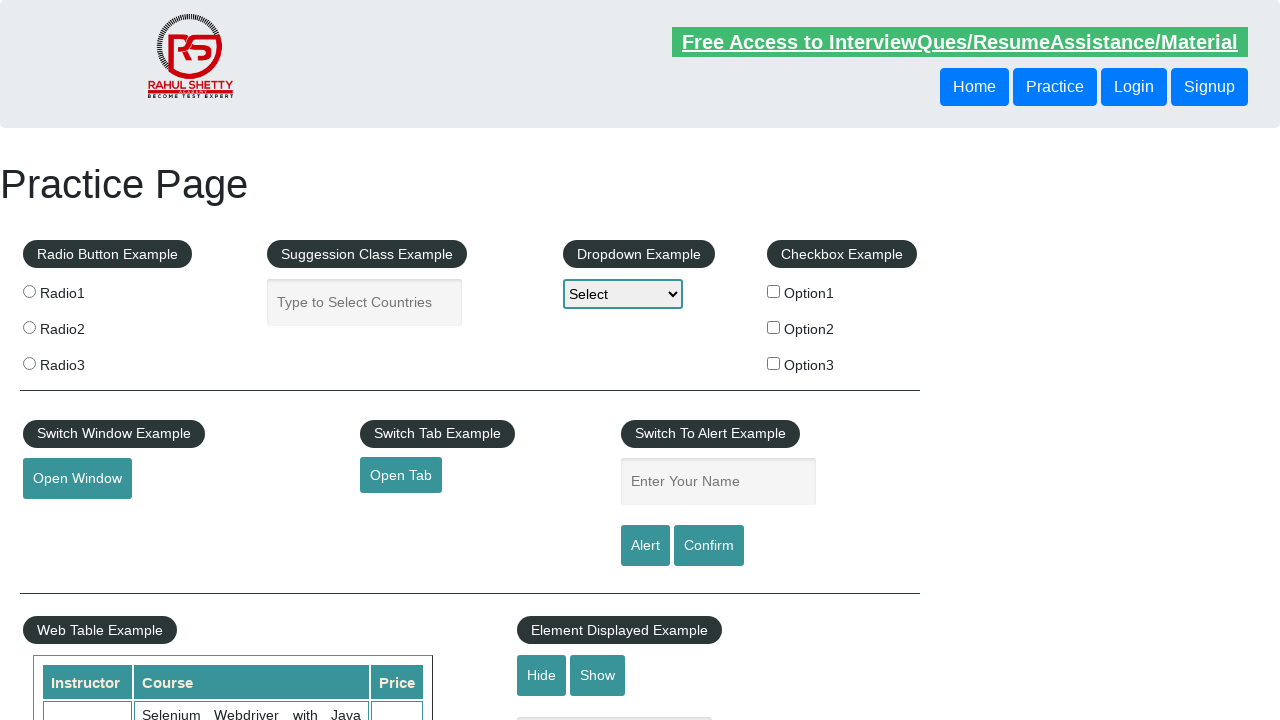

Clicked hide button to hide the textbox at (542, 675) on #hide-textbox
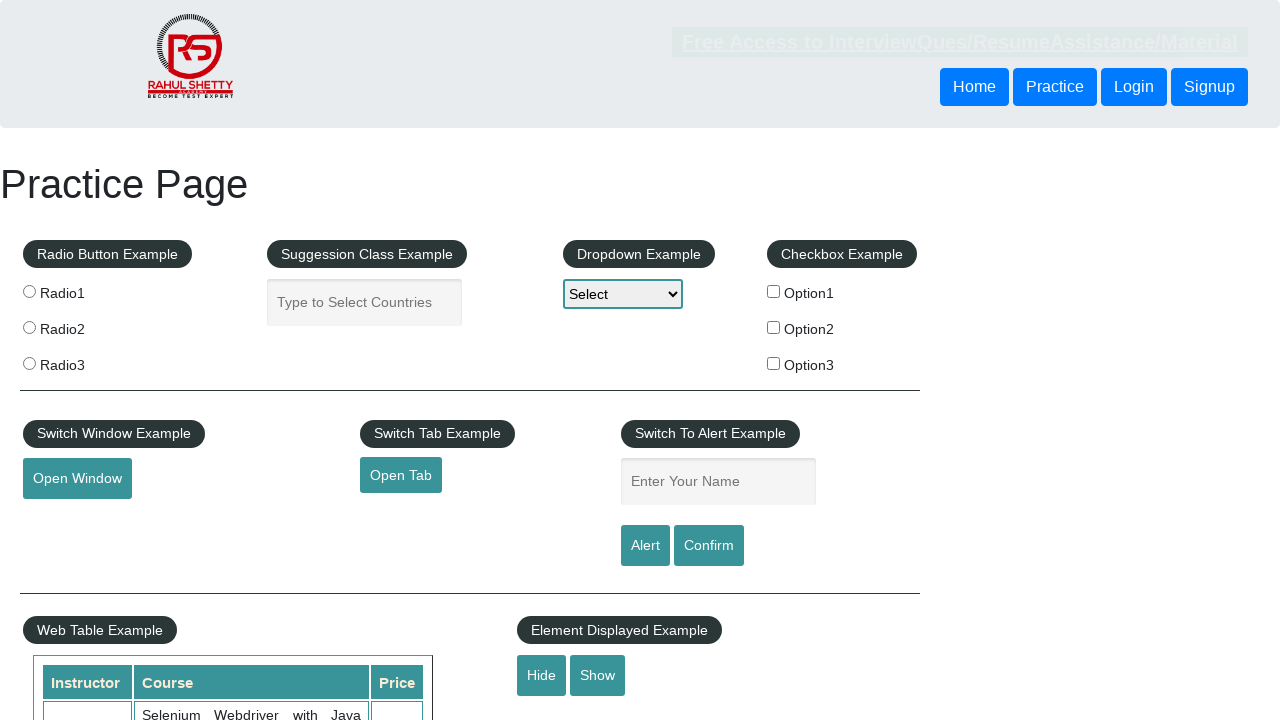

Verified textbox is now hidden
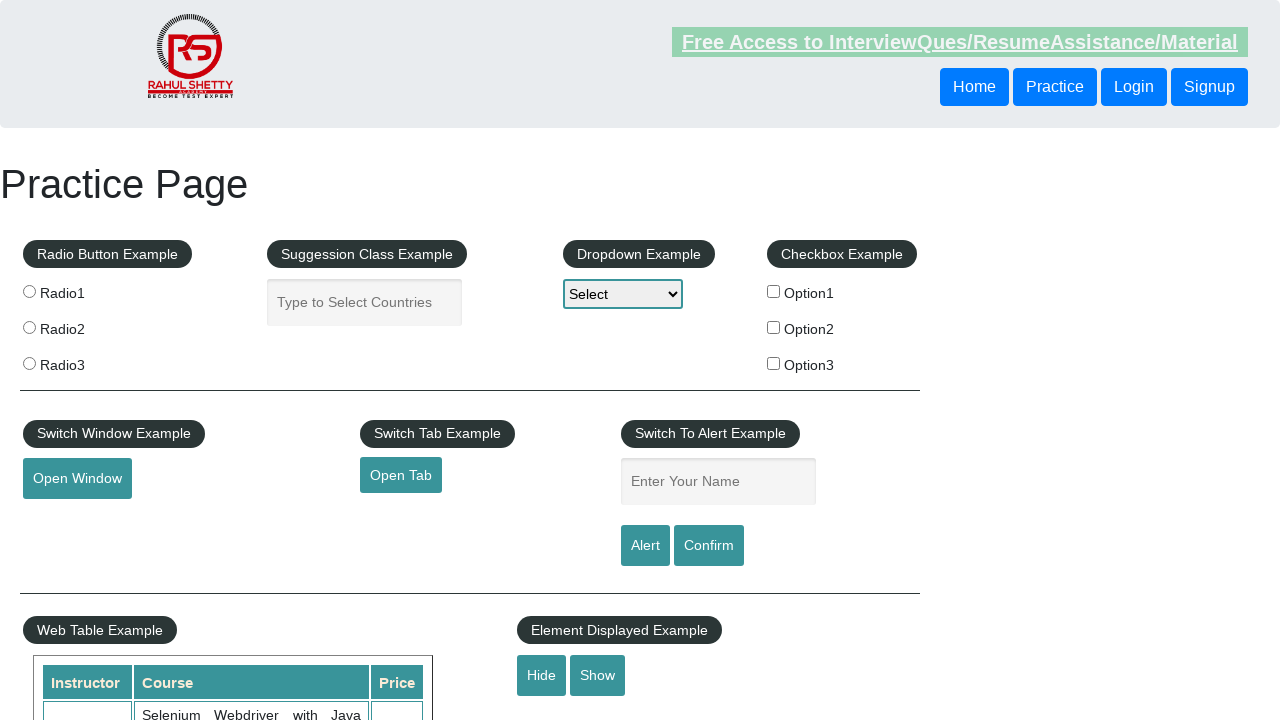

Set up dialog handler to accept JavaScript alerts/confirms
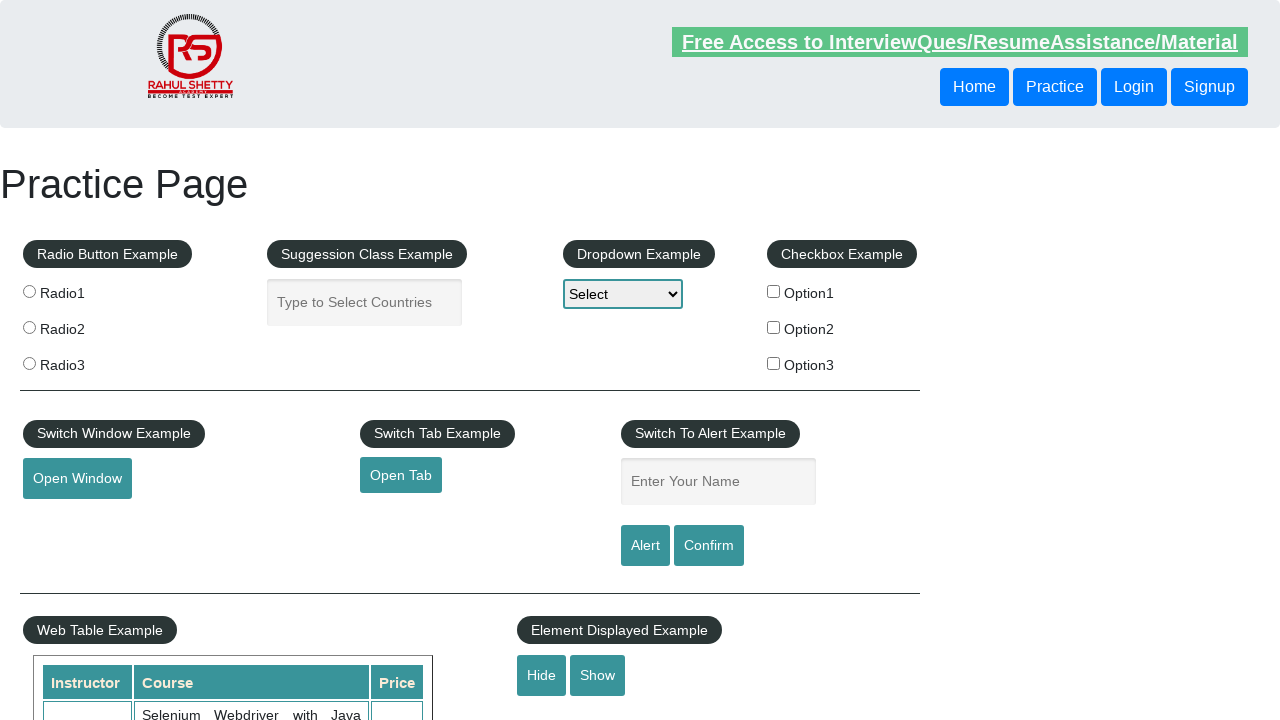

Clicked confirm button which triggered a JavaScript dialog at (709, 546) on #confirmbtn
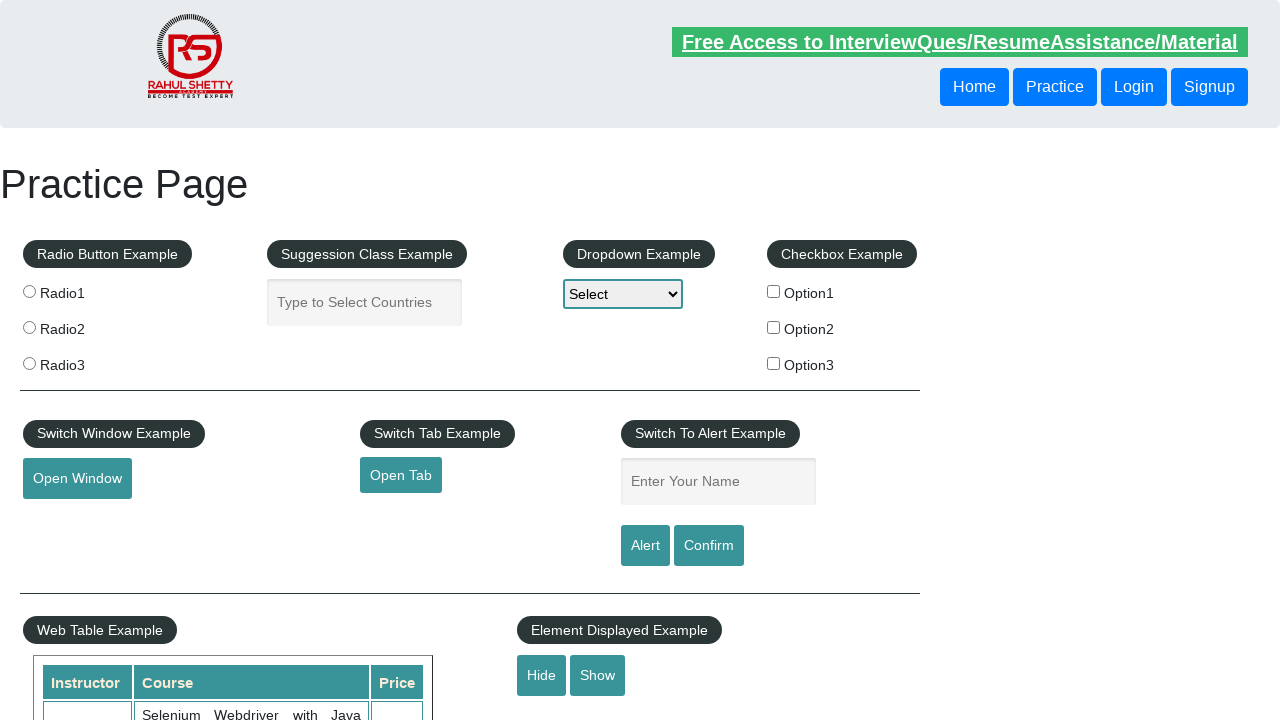

Clicked on mouse hover element at (83, 361) on #mousehover
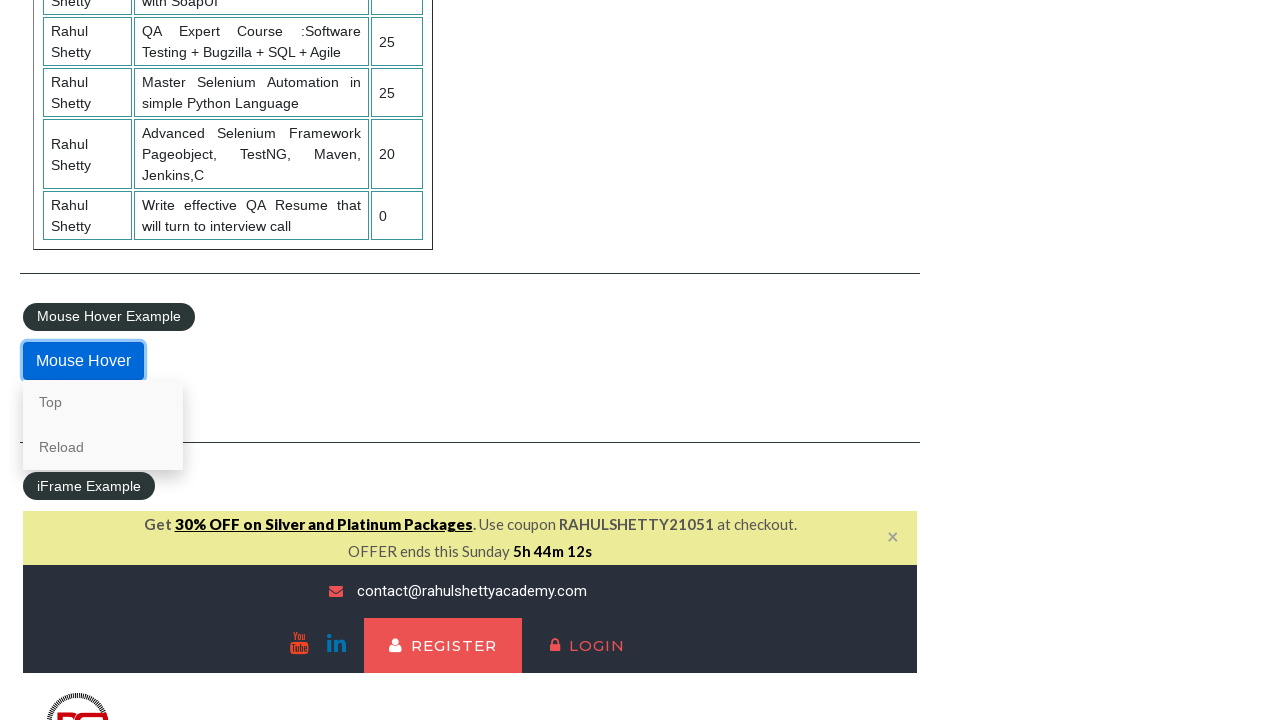

Clicked on lifetime access link inside iframe at (307, 360) on #courses-iframe >> internal:control=enter-frame >> li a[href*='lifetime-access']
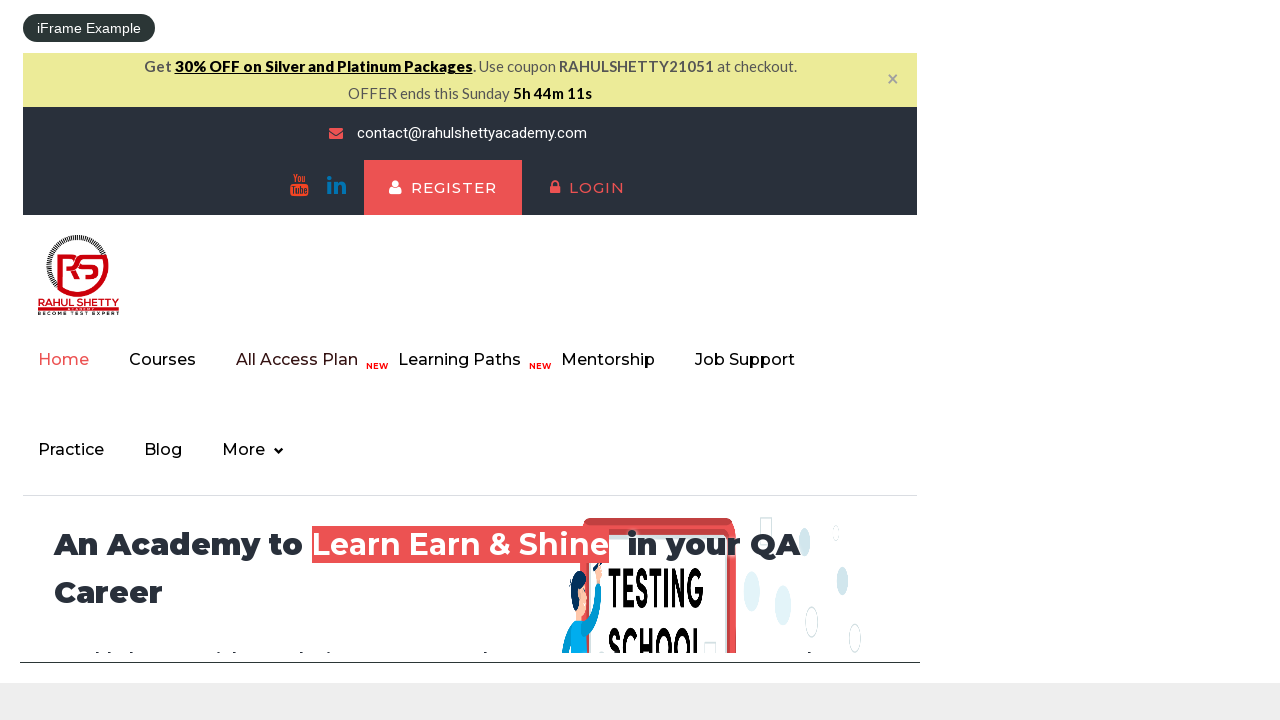

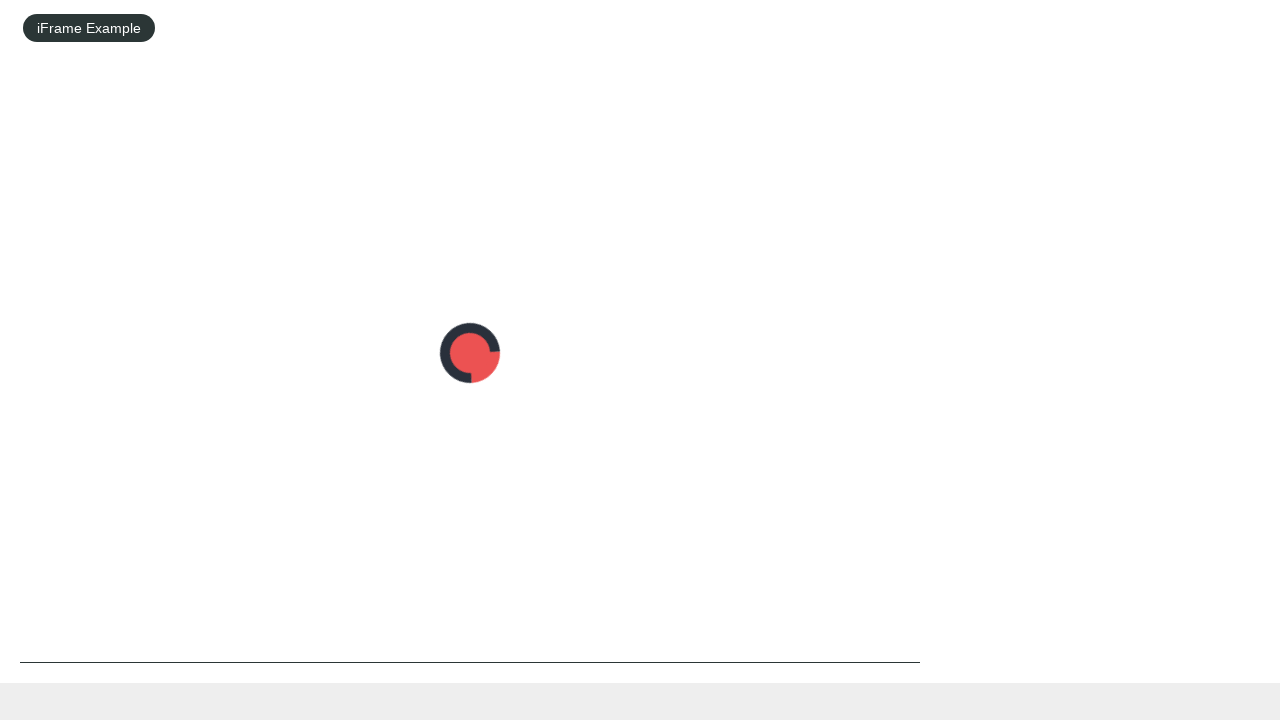